Tests an e-commerce product search and add-to-cart functionality by searching for products containing "ca", verifying results count, and adding specific items to cart

Starting URL: https://rahulshettyacademy.com/seleniumPractise/#/

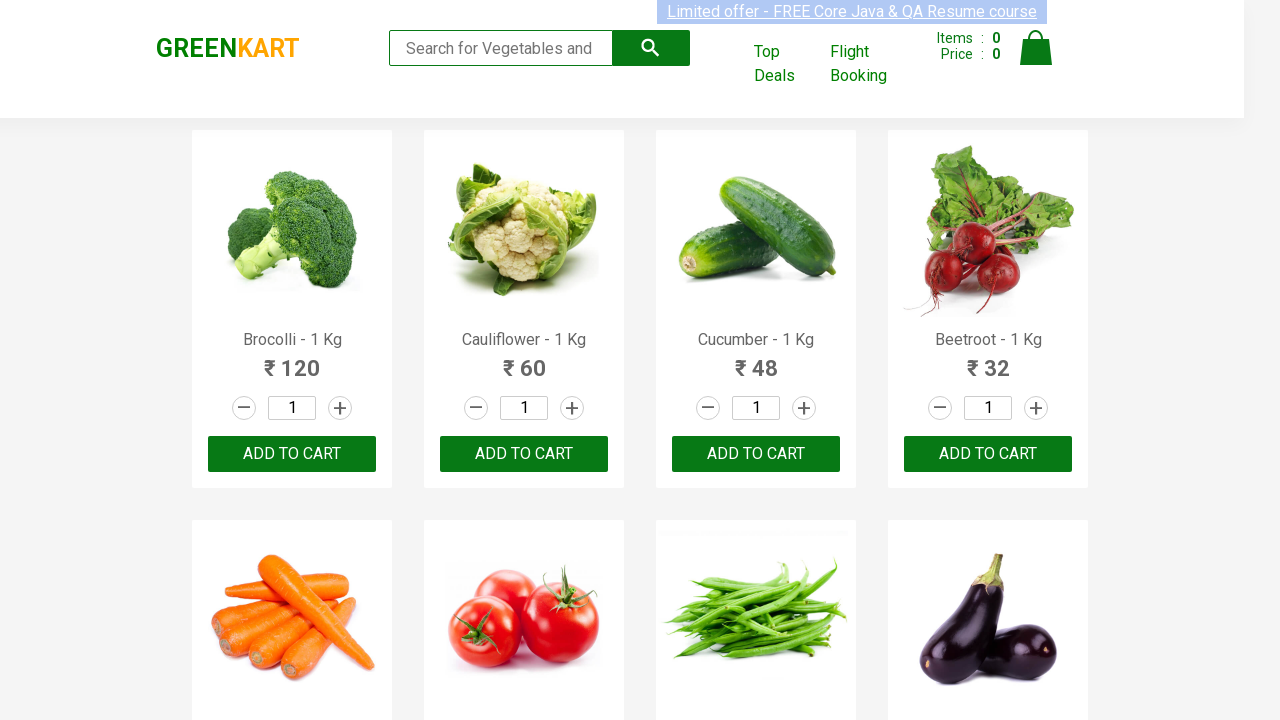

Filled search field with 'ca' on .search-keyword
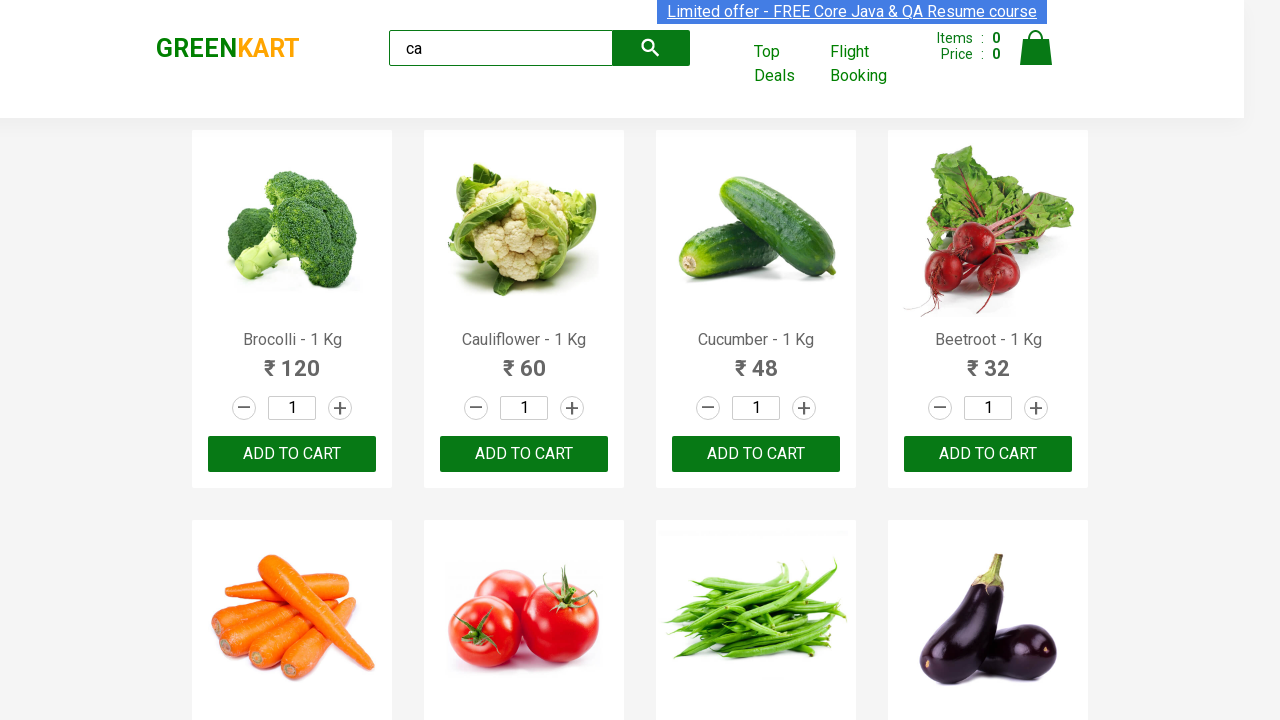

Waited 2 seconds for products to filter
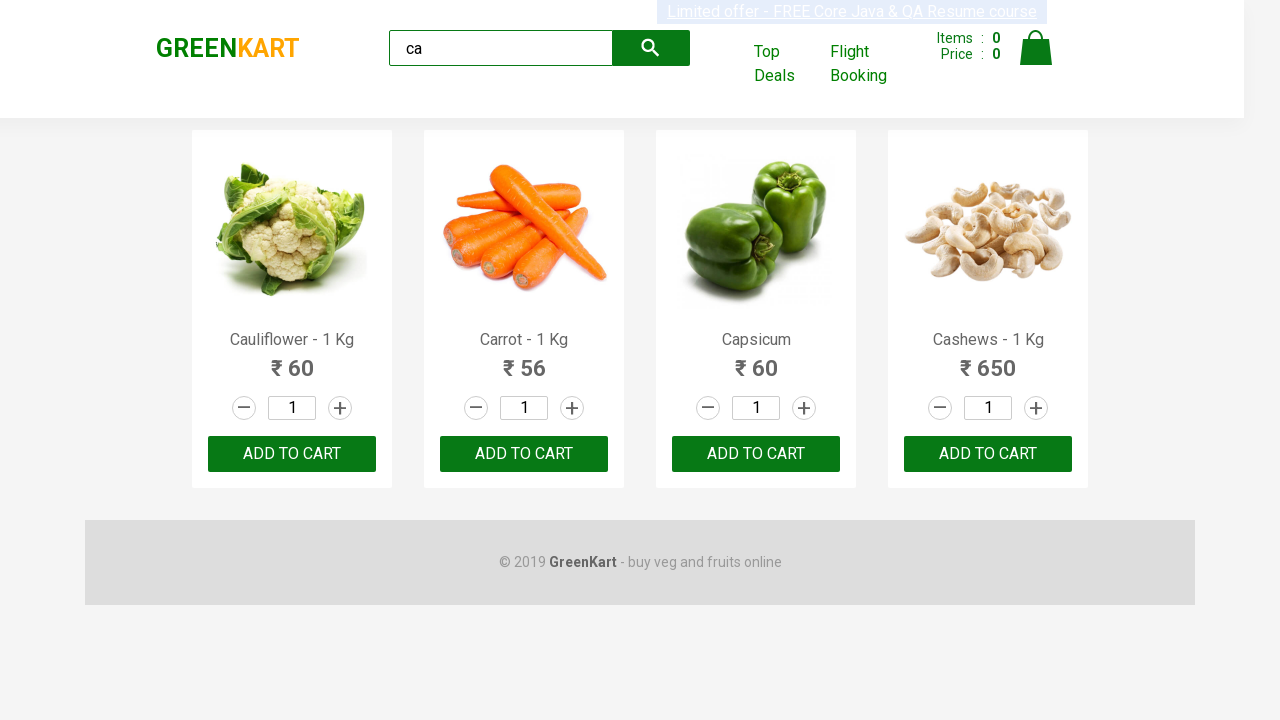

Product elements loaded
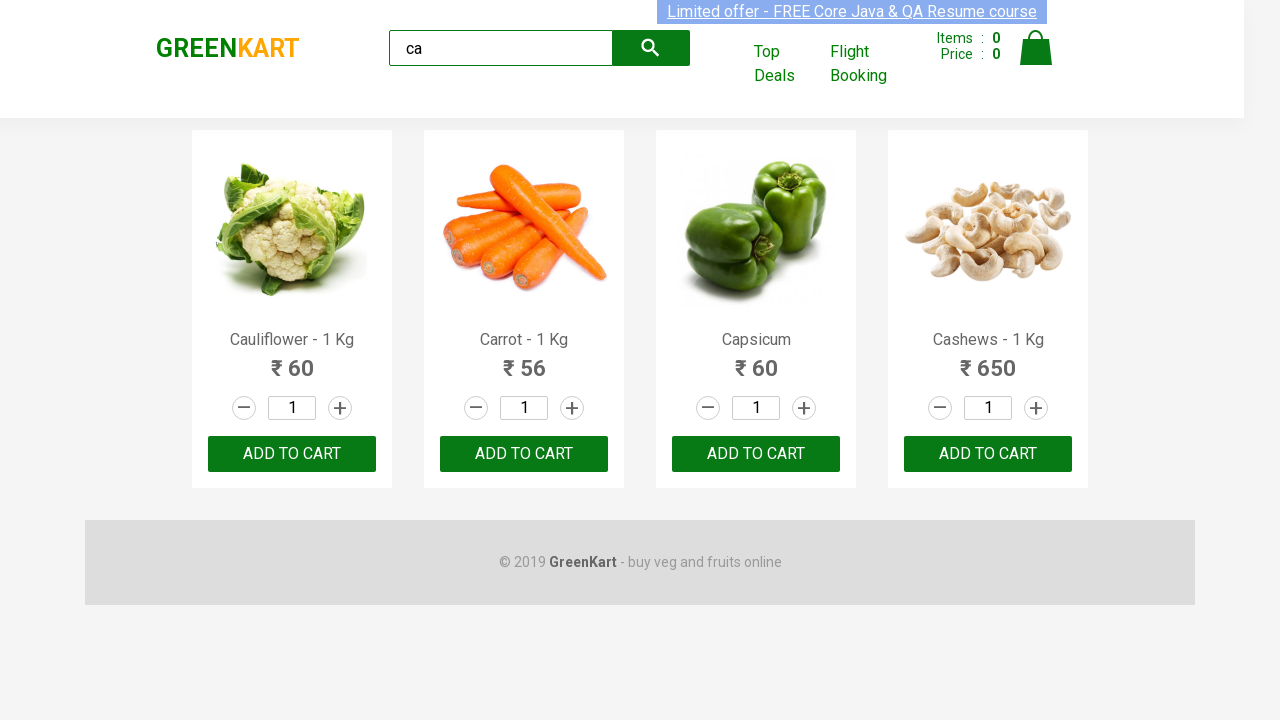

Verified 4 products are displayed for 'ca' search
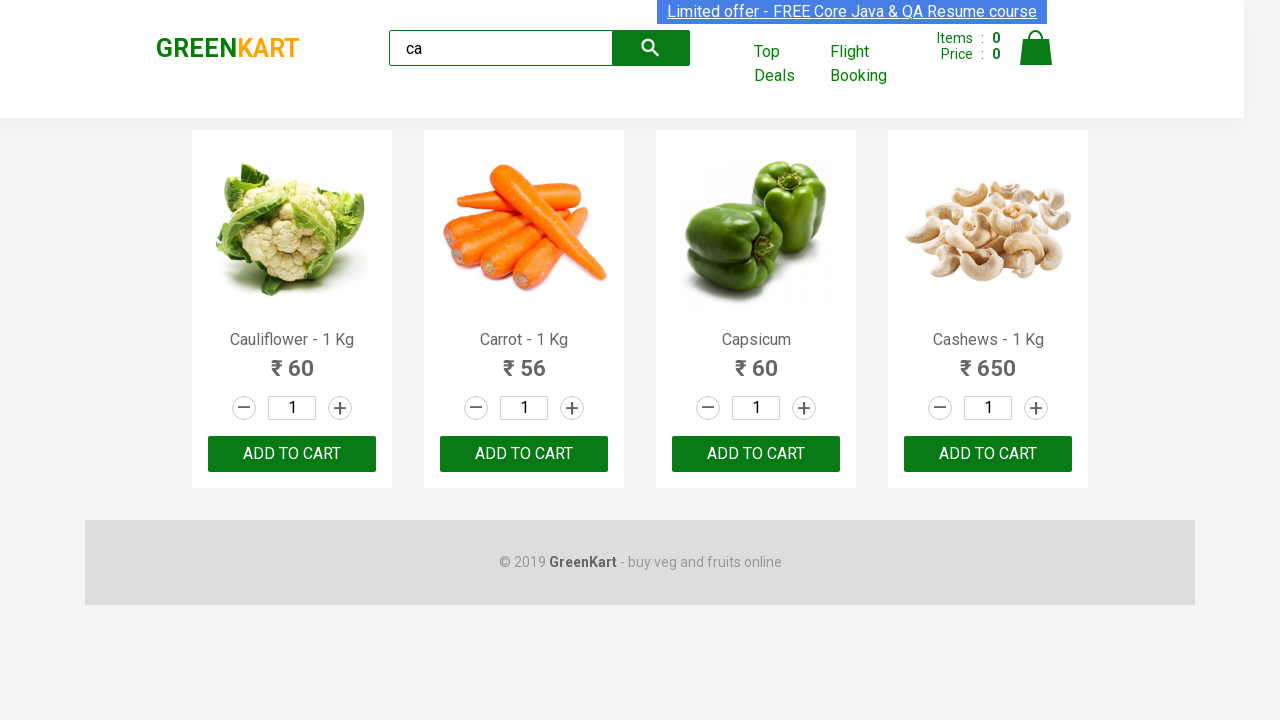

Clicked ADD TO CART button for 3rd product at (756, 454) on .products .product >> nth=2 >> text=ADD TO CART
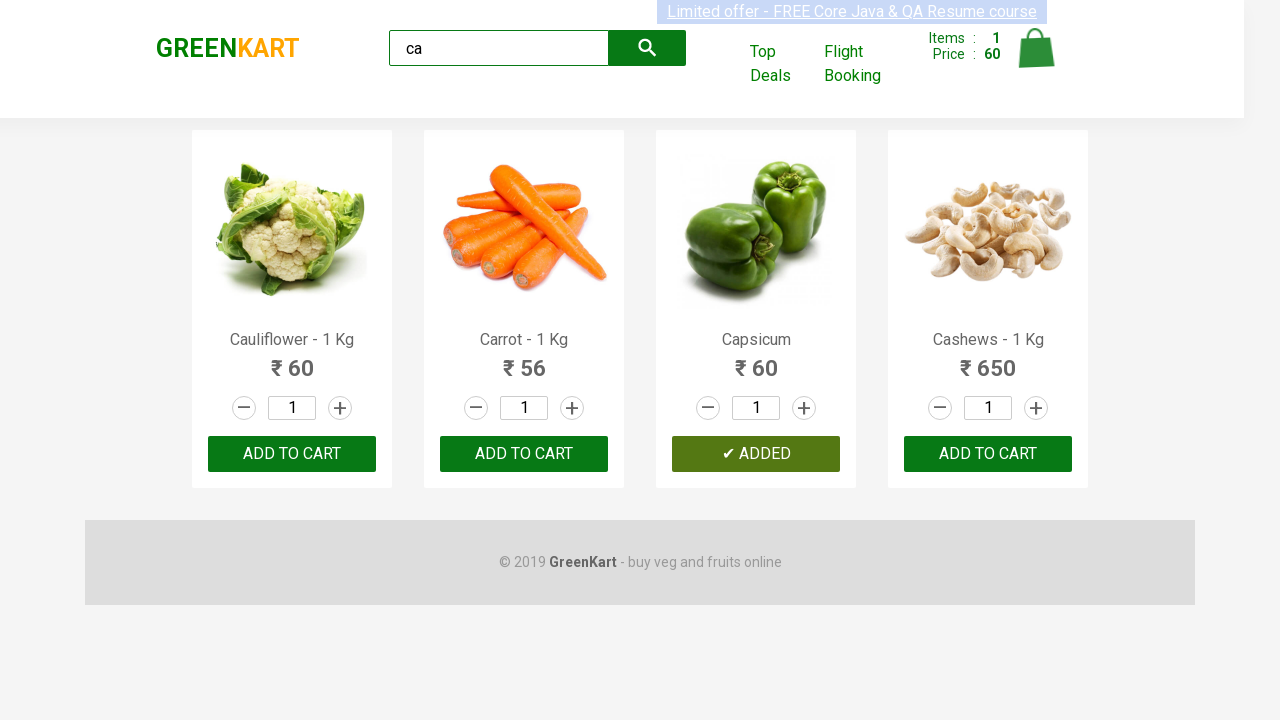

Found and clicked ADD TO CART for Cashews product at (988, 454) on .products .product >> nth=3 >> button
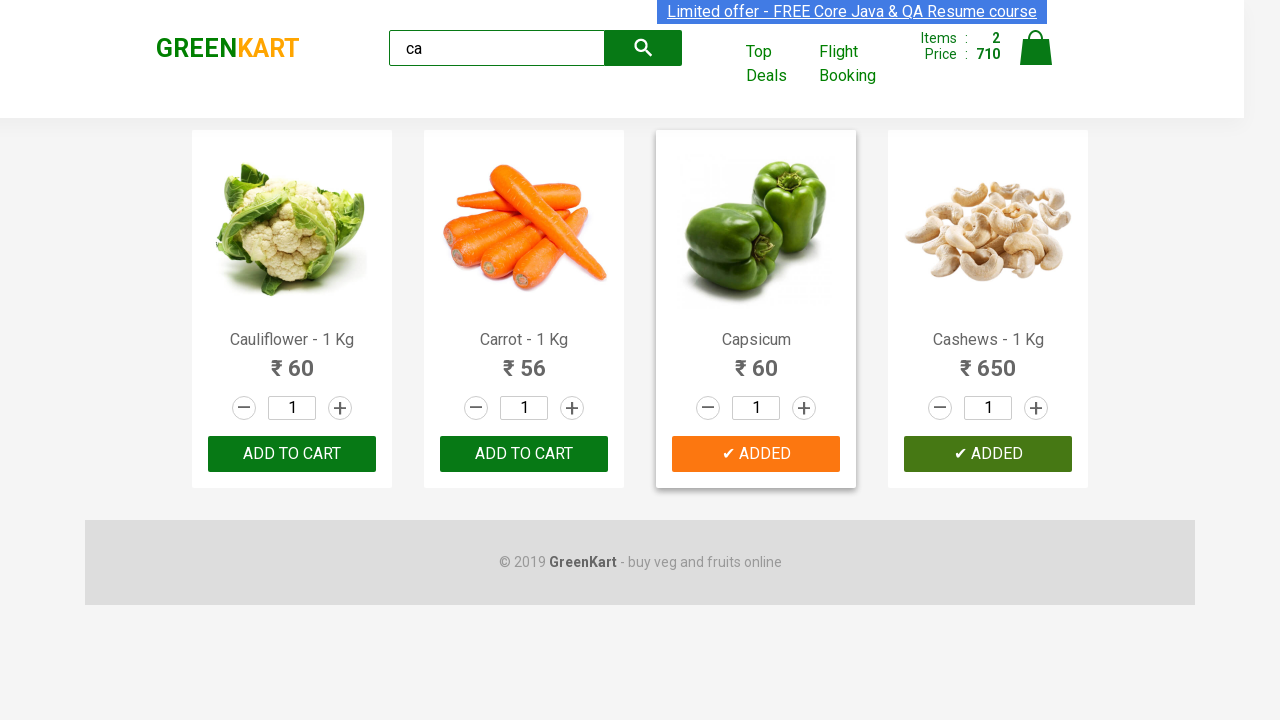

Verified brand text is 'GREENKART'
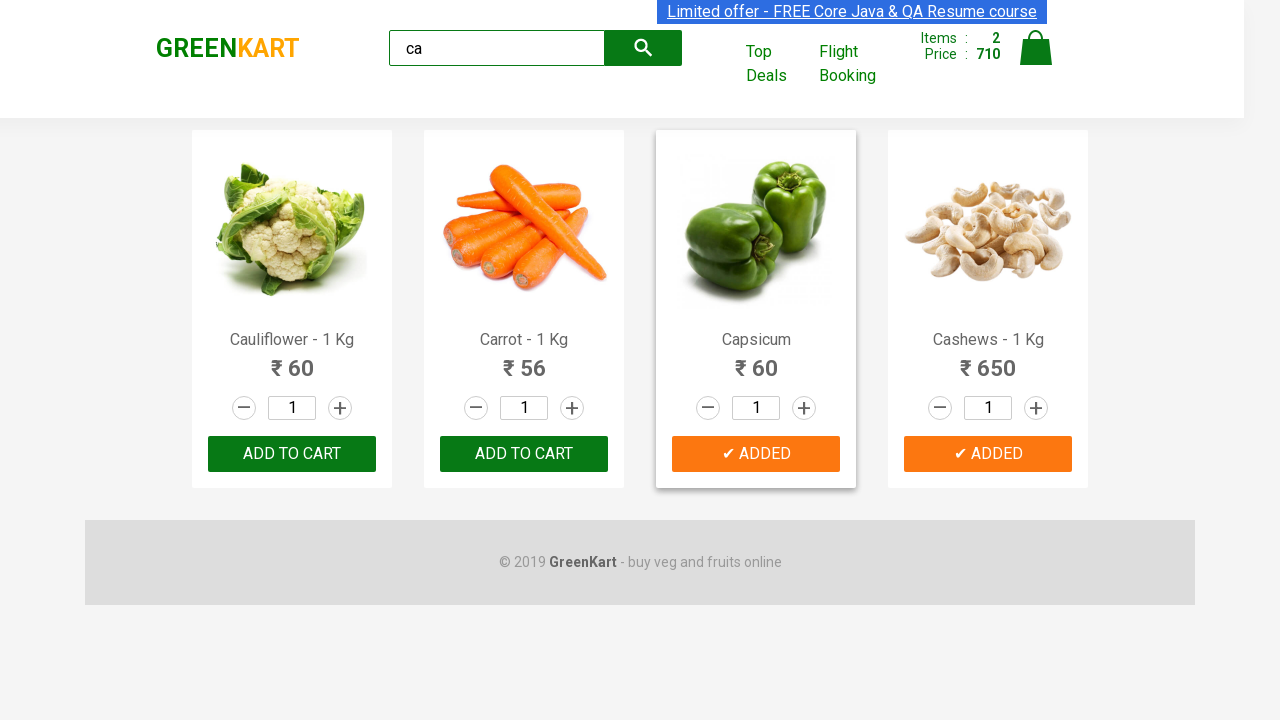

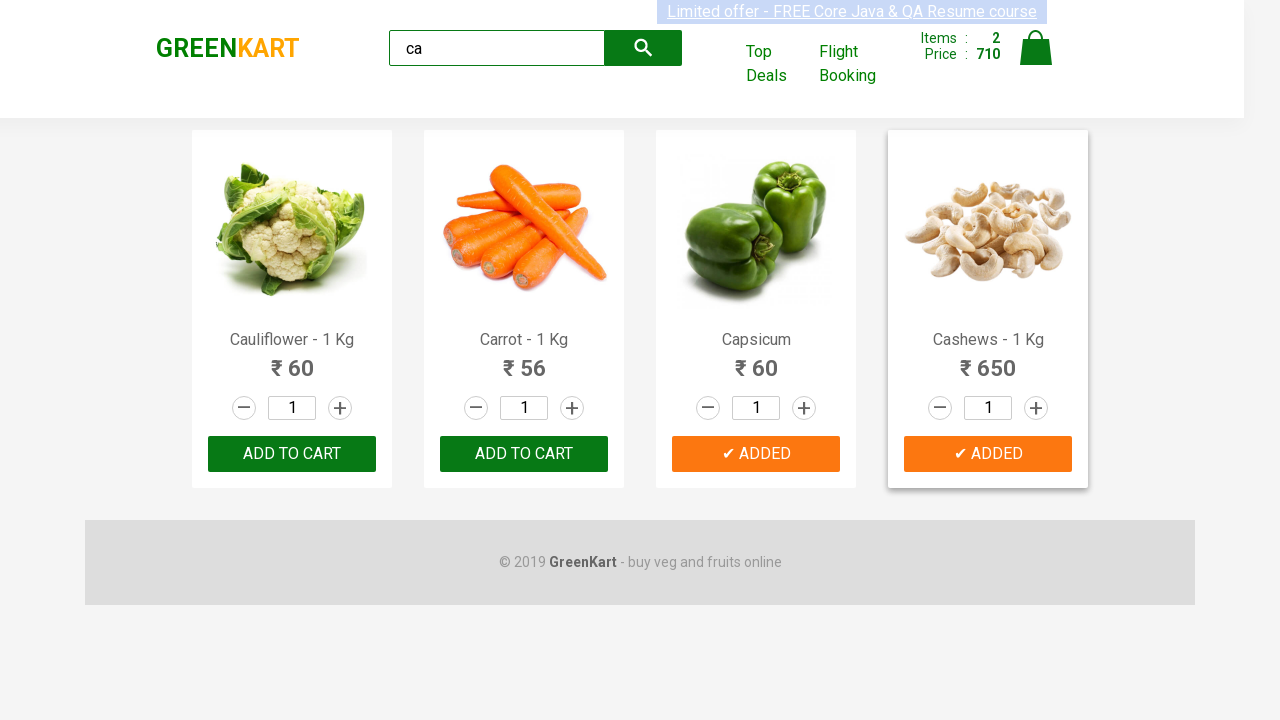